Tests context menu functionality by navigating to the Context Menu page and performing a right-click action on a designated hot-spot element to trigger the context menu.

Starting URL: https://the-internet.herokuapp.com/

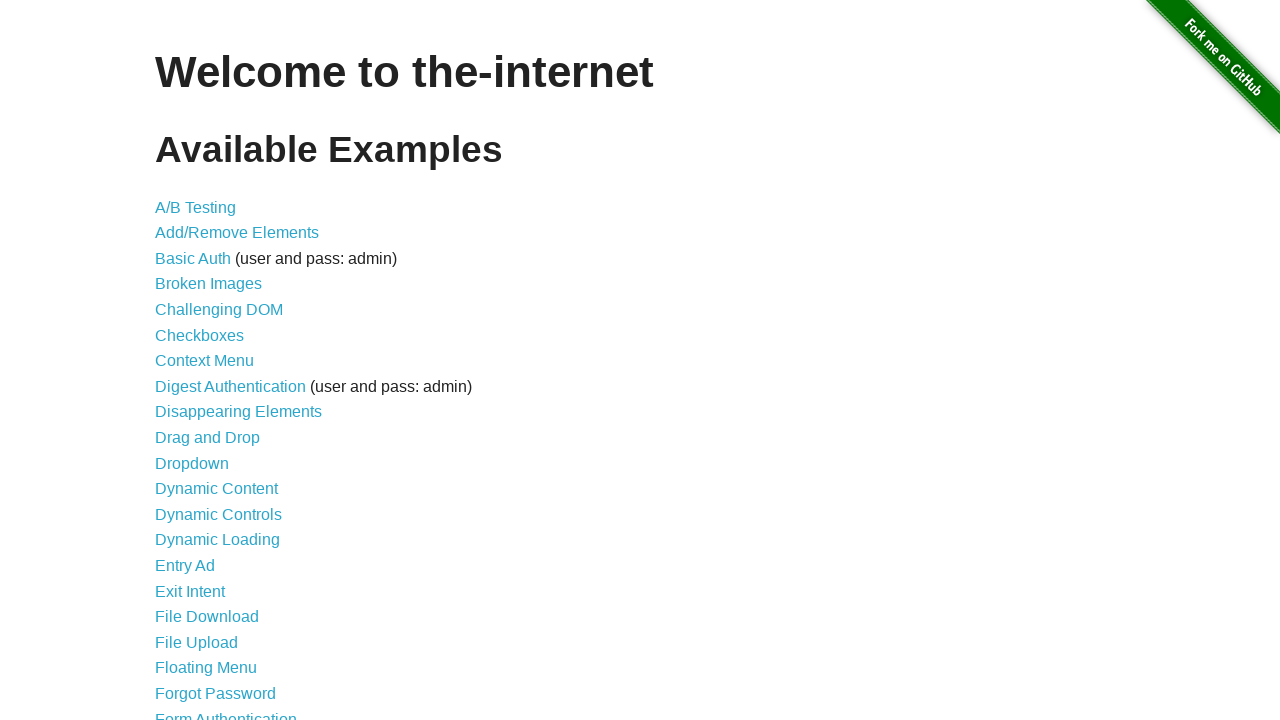

Clicked on Context Menu link to navigate to the context menu page at (204, 361) on xpath=//*[contains(text(),'Context Menu')]
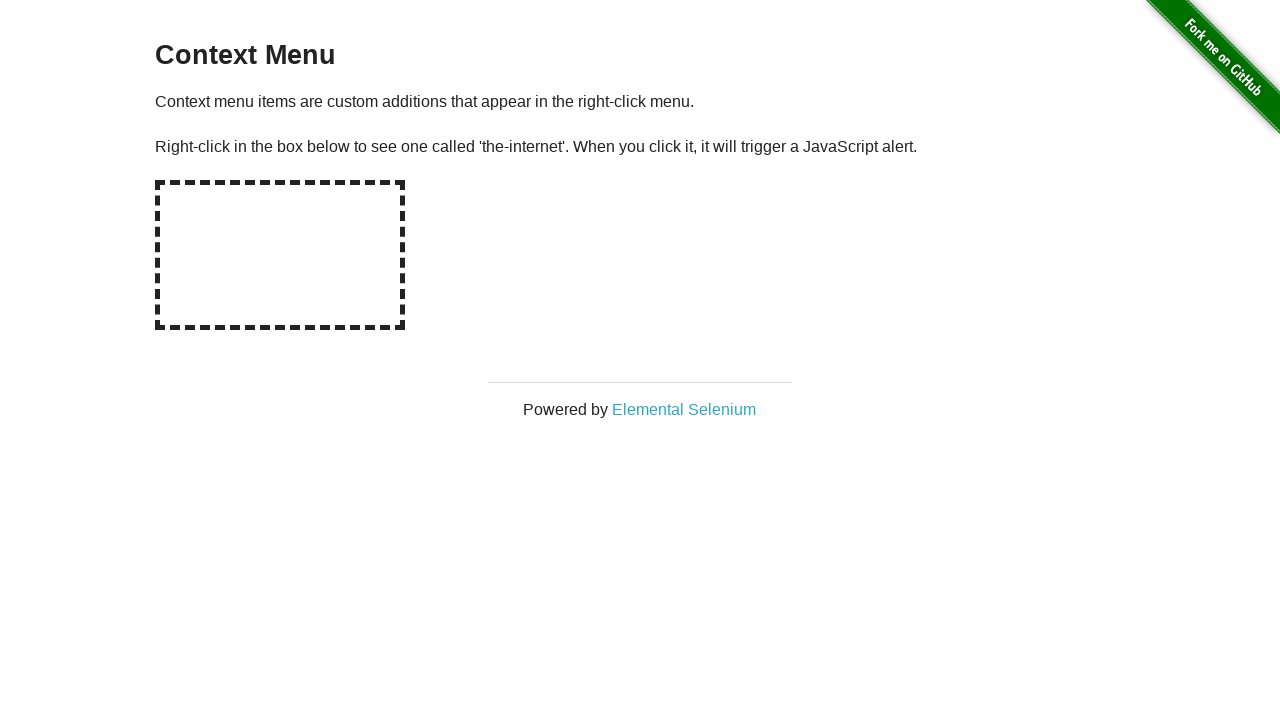

Hot-spot element became visible
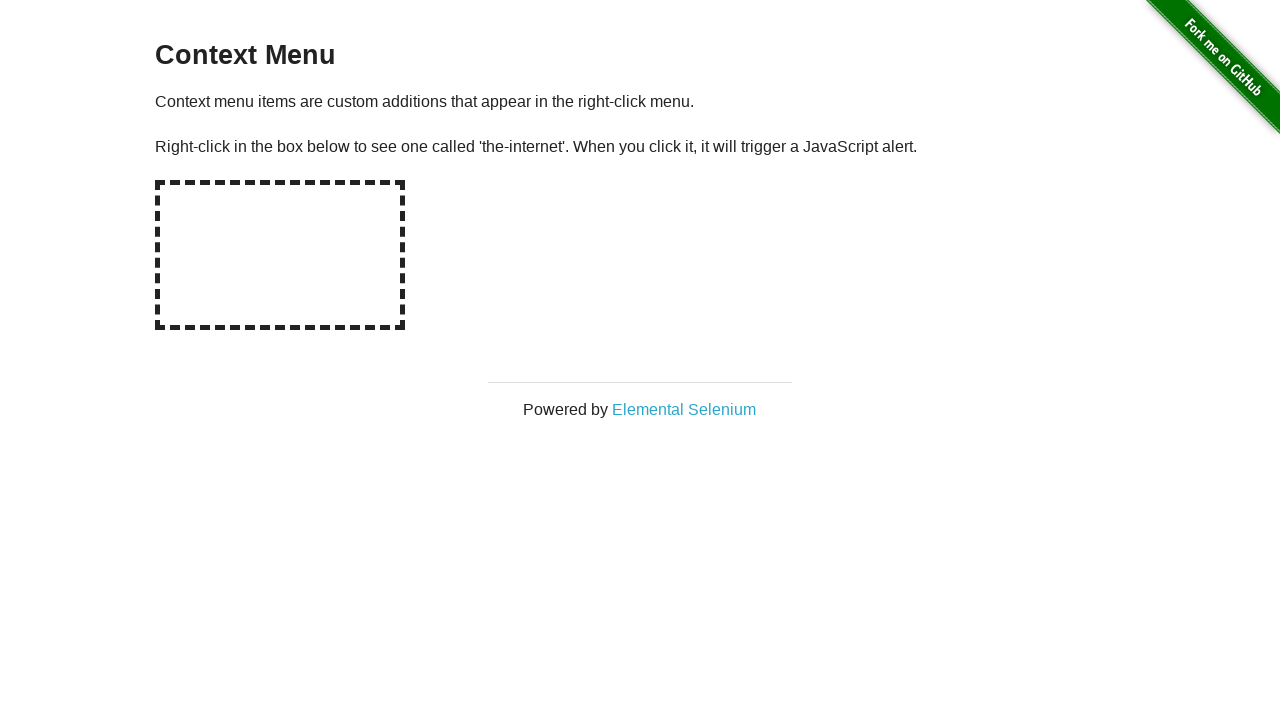

Right-clicked on hot-spot element to trigger context menu at (280, 255) on #hot-spot
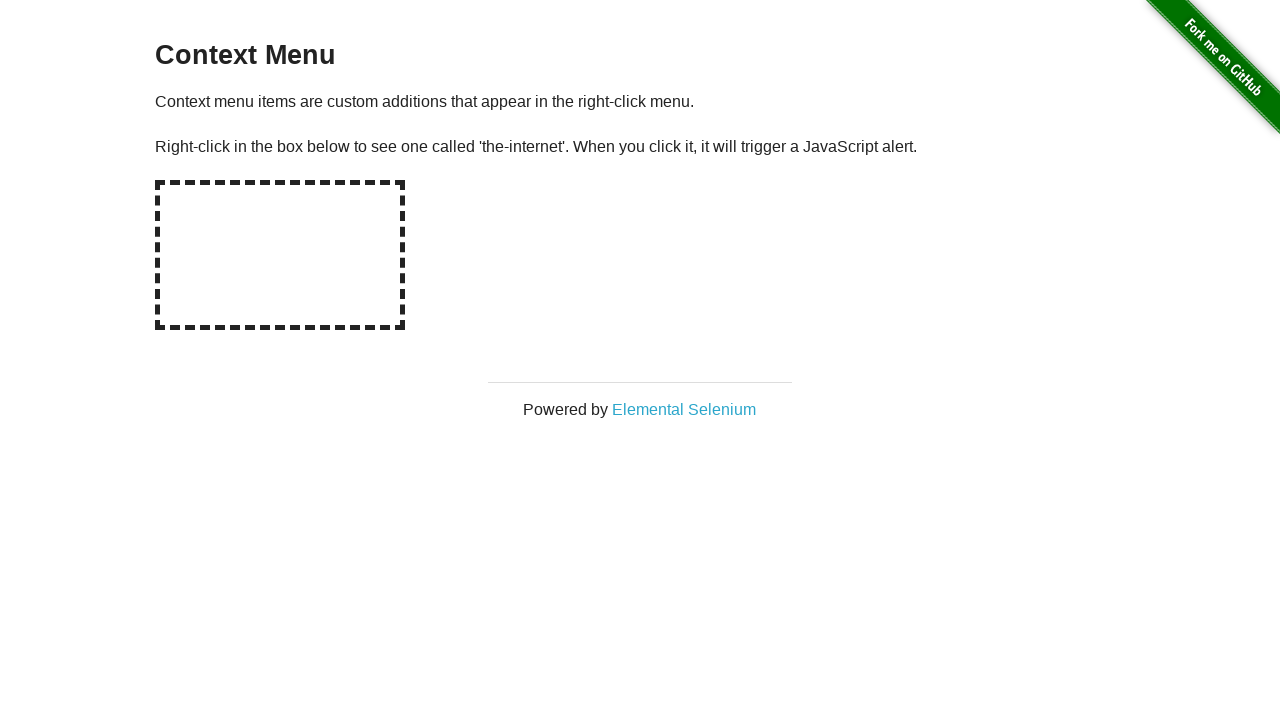

Waited for context menu to appear
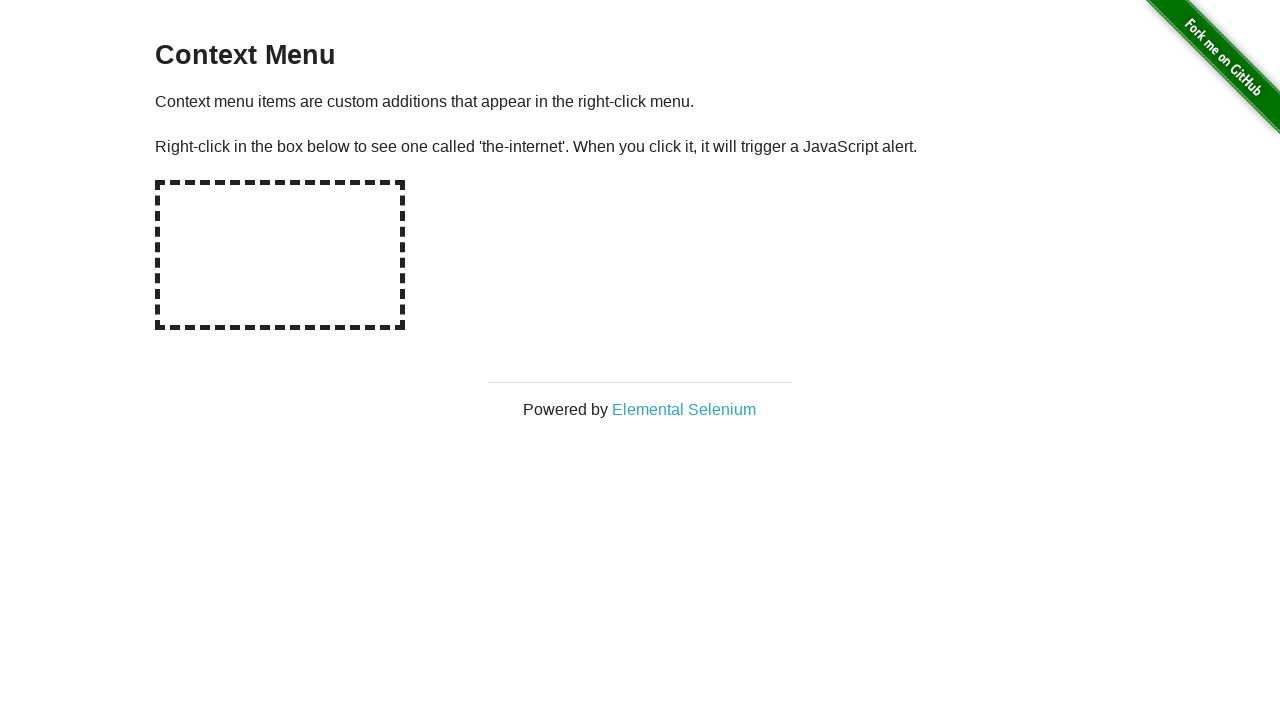

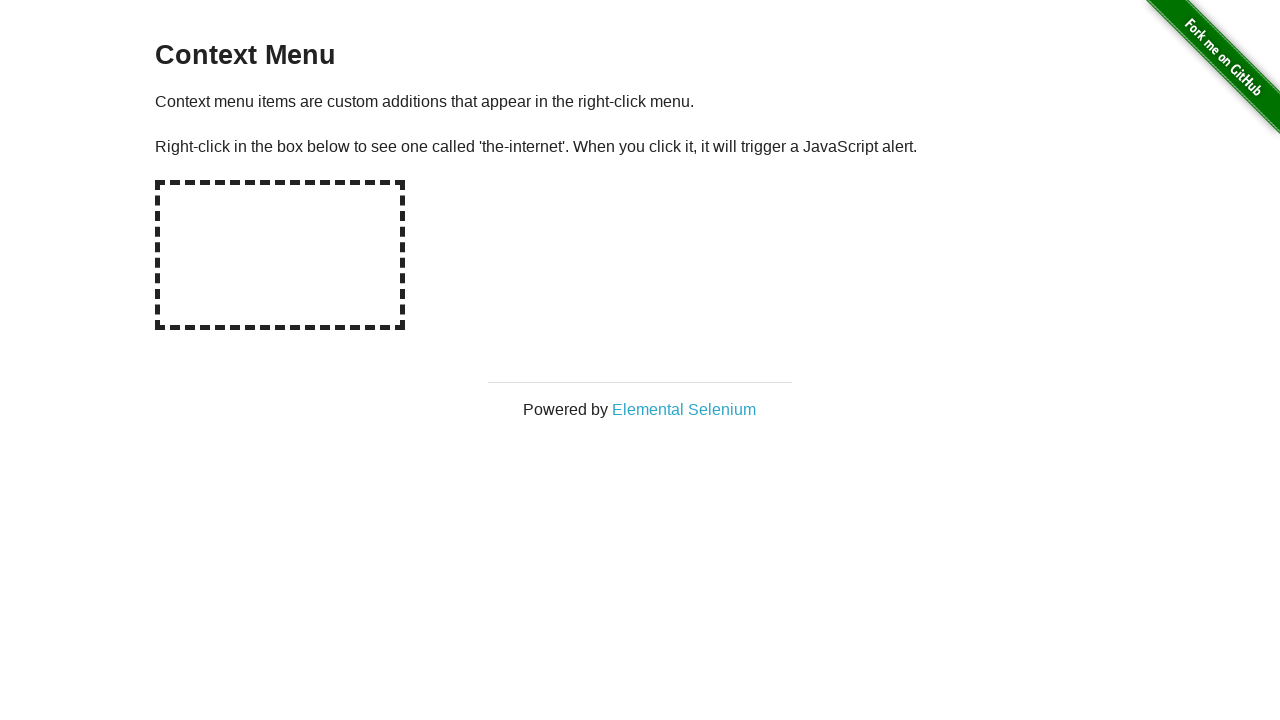